Tests JavaScript alert popup handling by clicking a button that triggers an alert and then accepting/dismissing it

Starting URL: https://demoqa.com/alerts

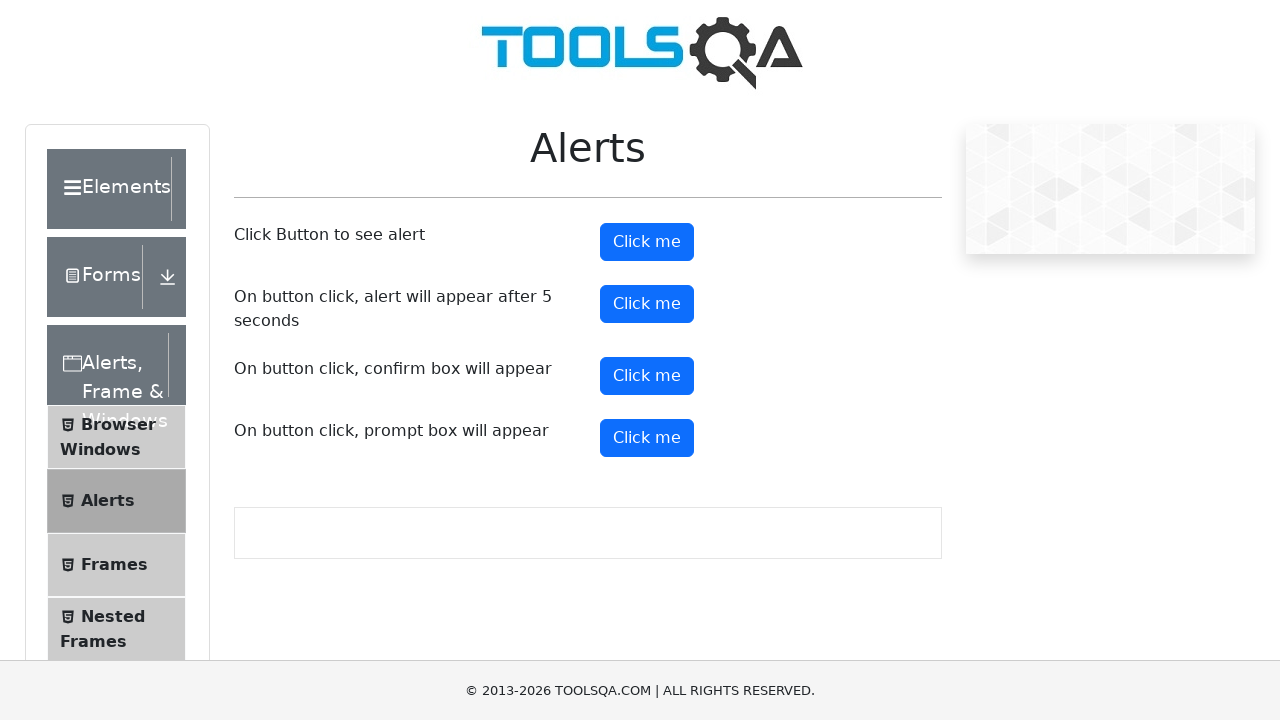

Clicked alert button to trigger JavaScript alert popup at (647, 242) on #alertButton
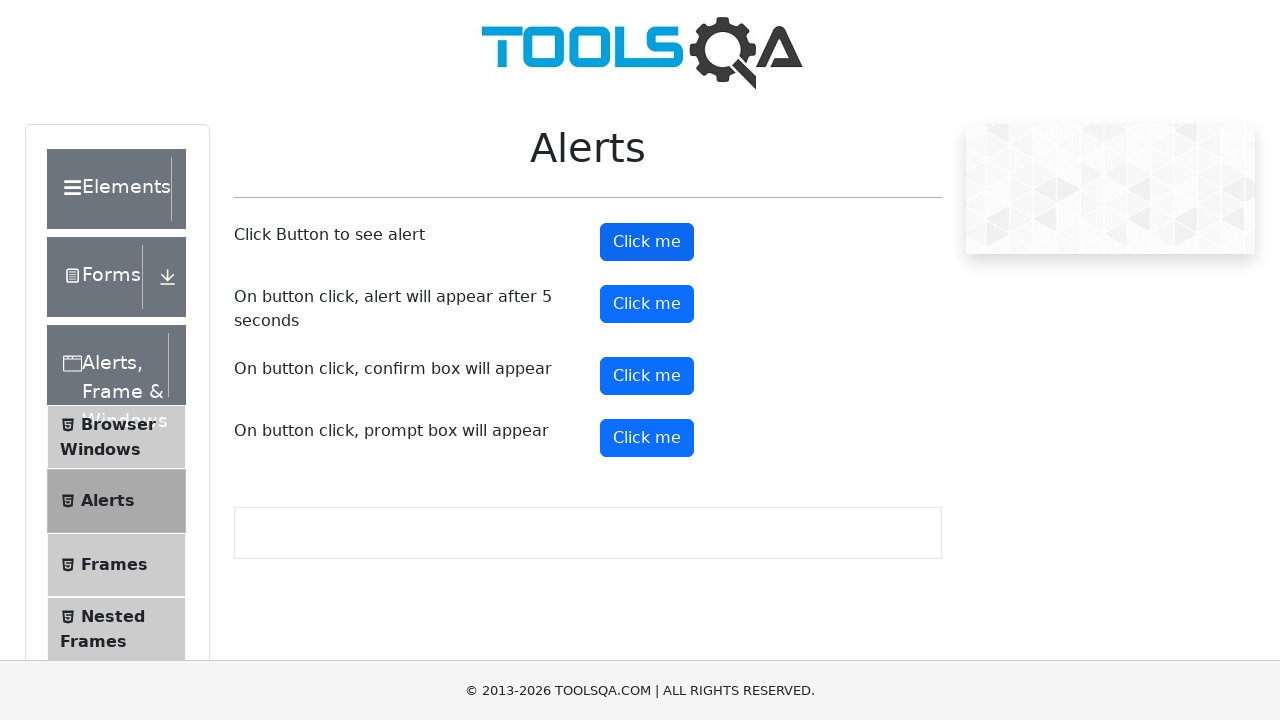

Set up dialog handler to accept alerts
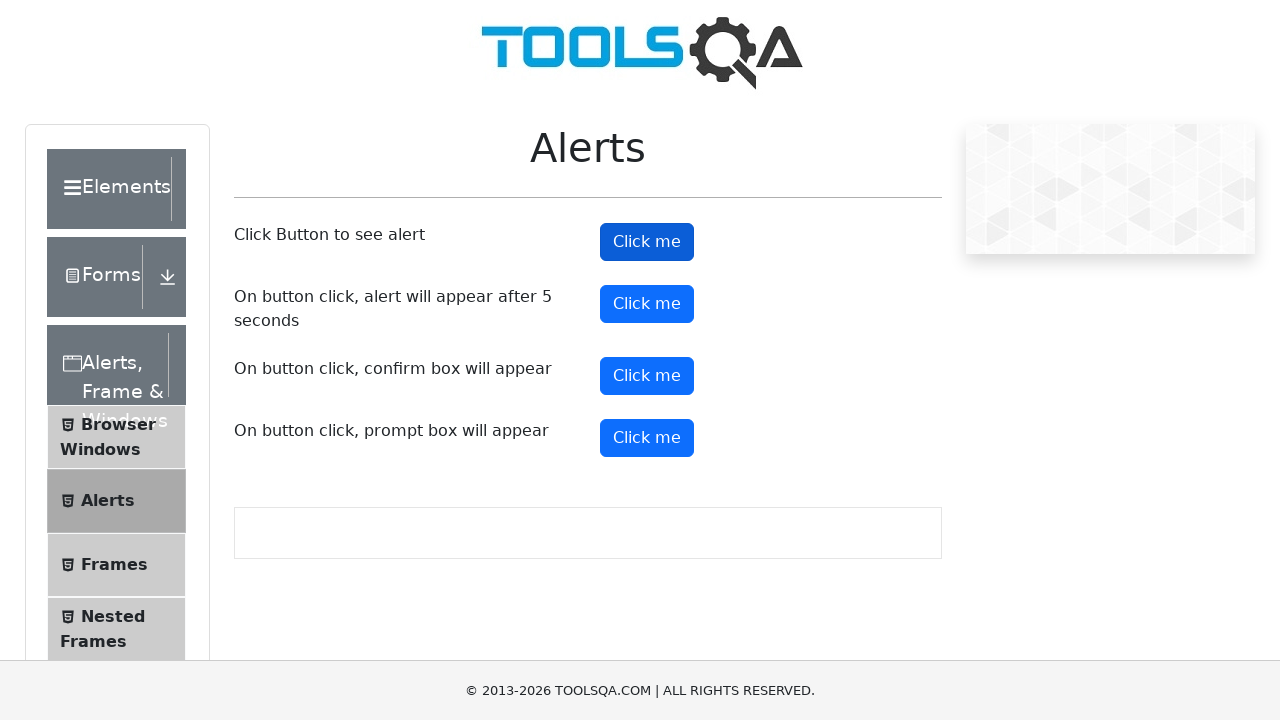

Clicked alert button again to trigger another JavaScript alert at (647, 242) on #alertButton
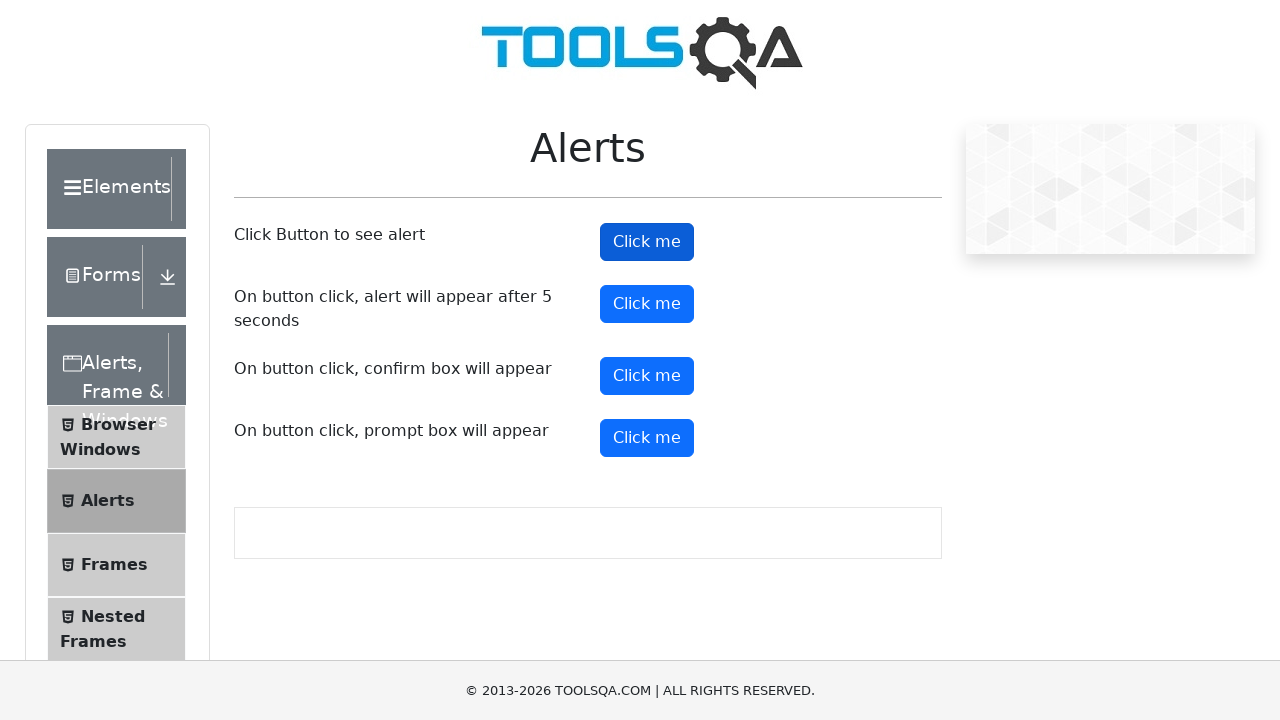

Waited 500ms for alert to be processed and handled
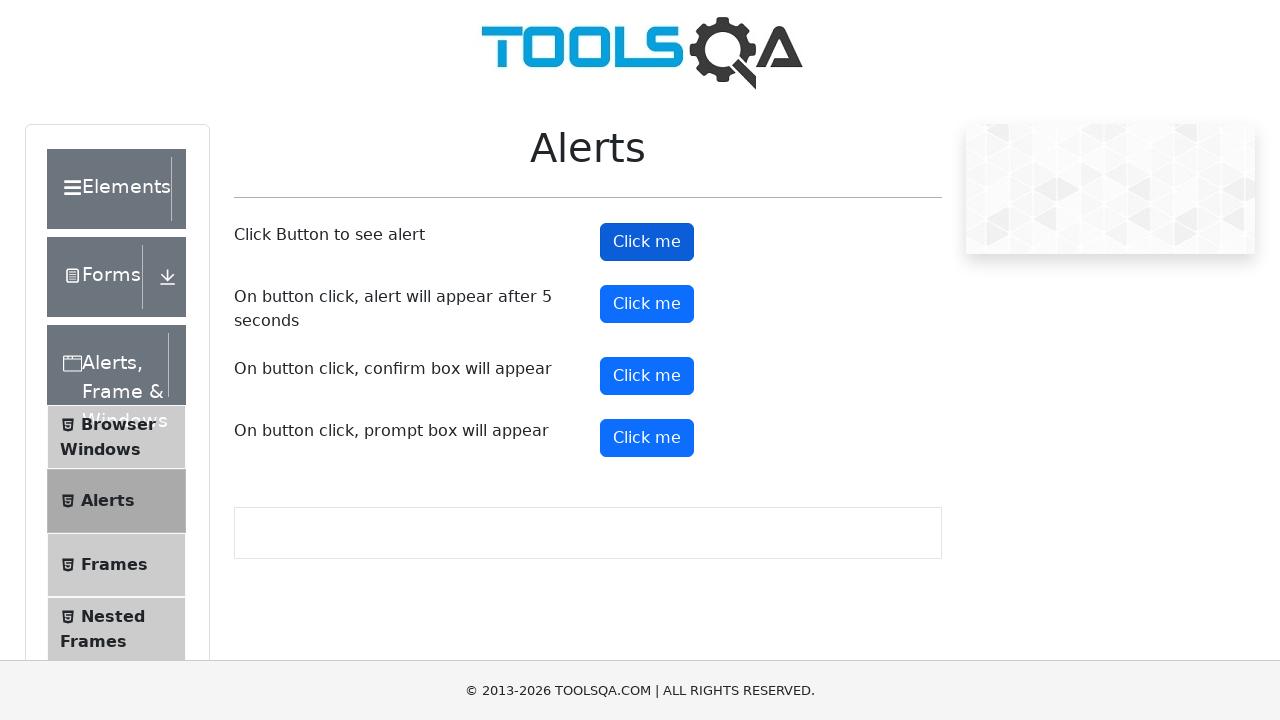

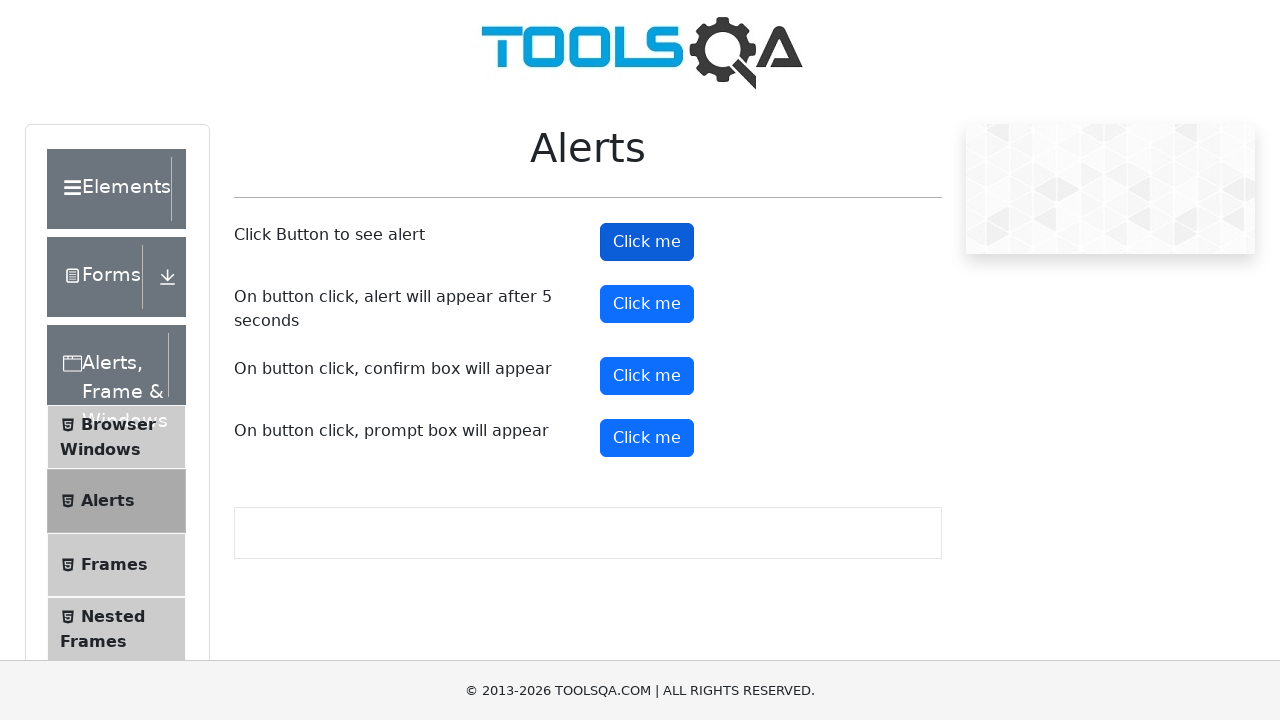